Tests click and hold mouse interaction on a clickable element

Starting URL: https://www.selenium.dev/selenium/web/mouse_interaction.html

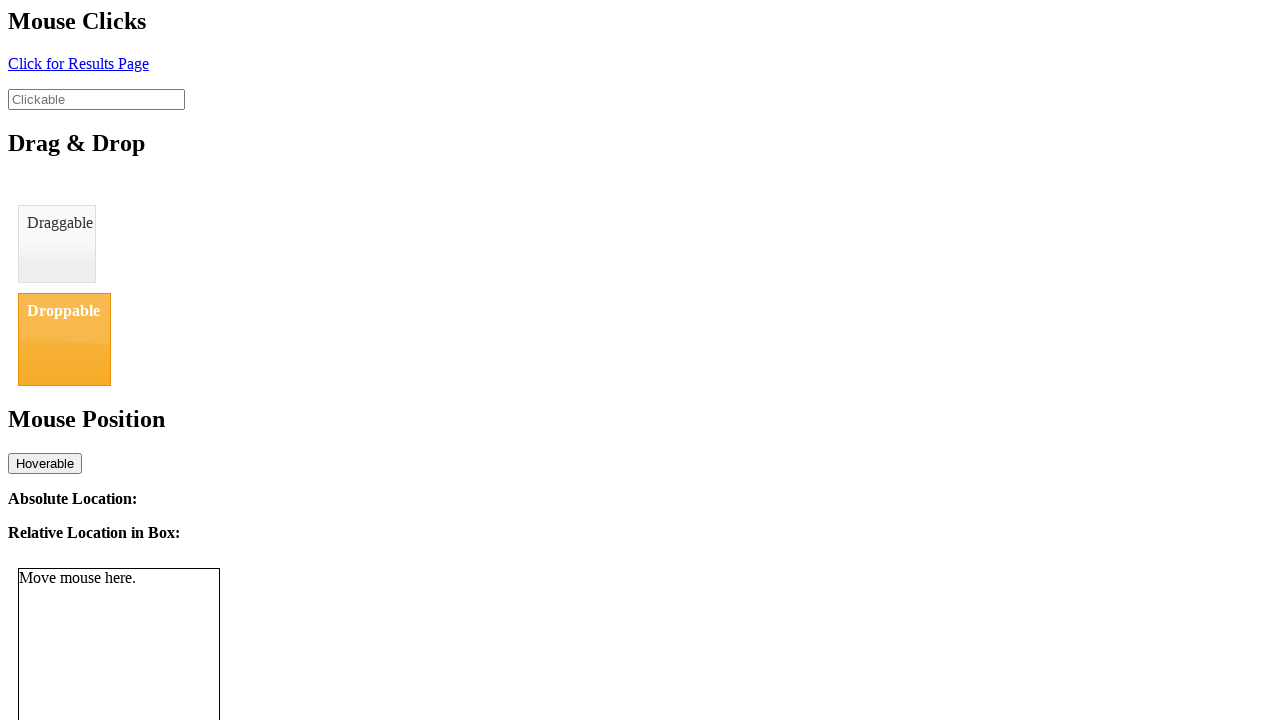

Located the clickable element with id 'clickable'
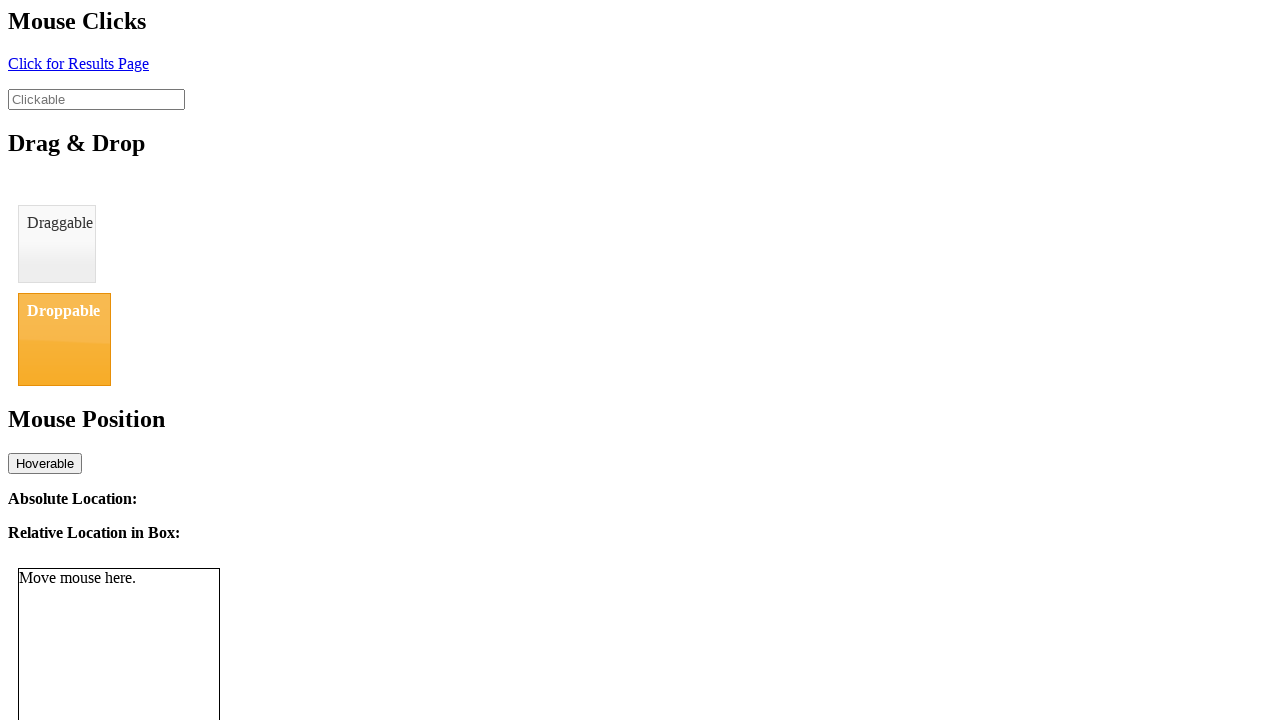

Performed click and hold on the clickable element with 1000ms delay at (96, 99) on #clickable
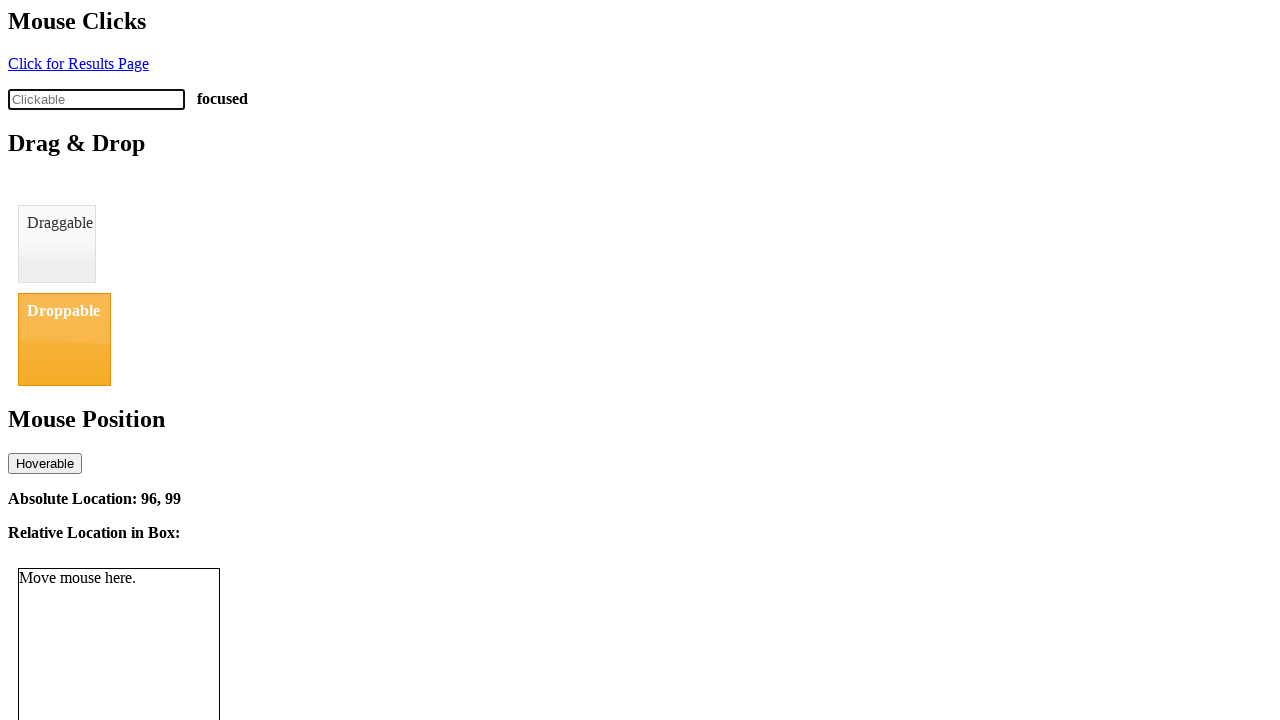

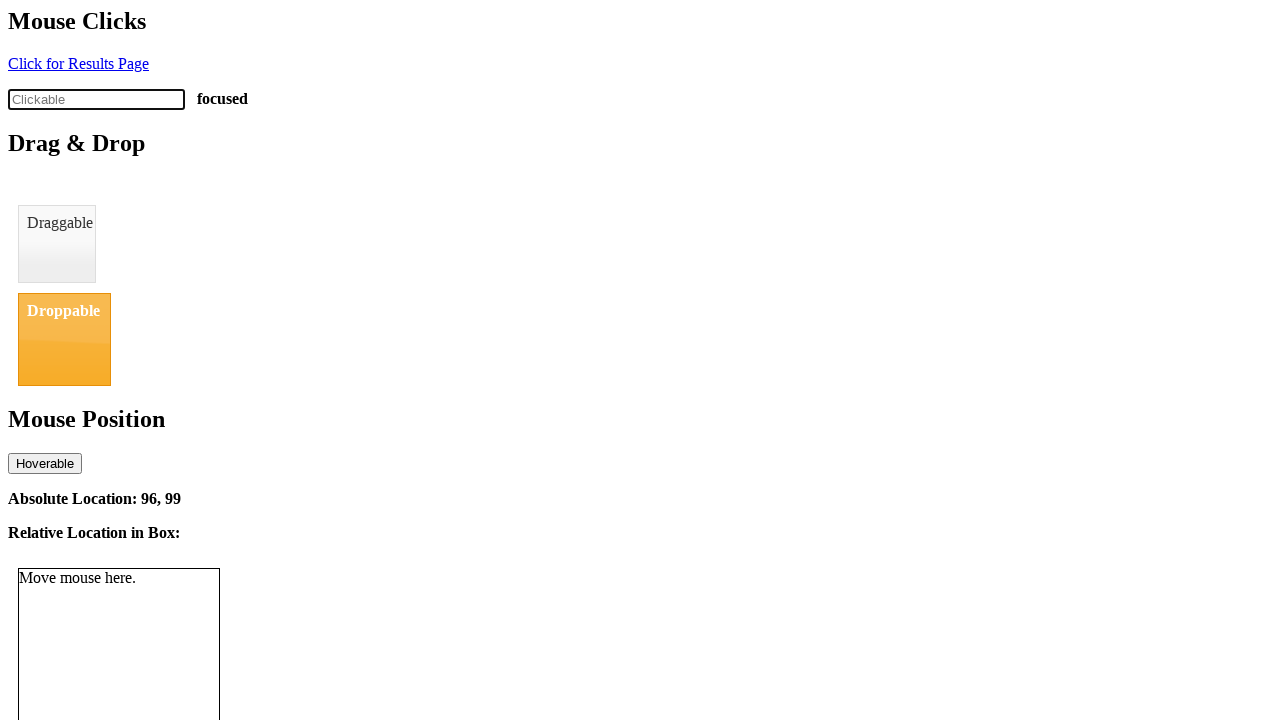